Tests finding a link by its calculated text value (based on a math formula), clicking it, then filling out a form with personal information (first name, last name, city, country) and submitting it.

Starting URL: http://suninjuly.github.io/find_link_text

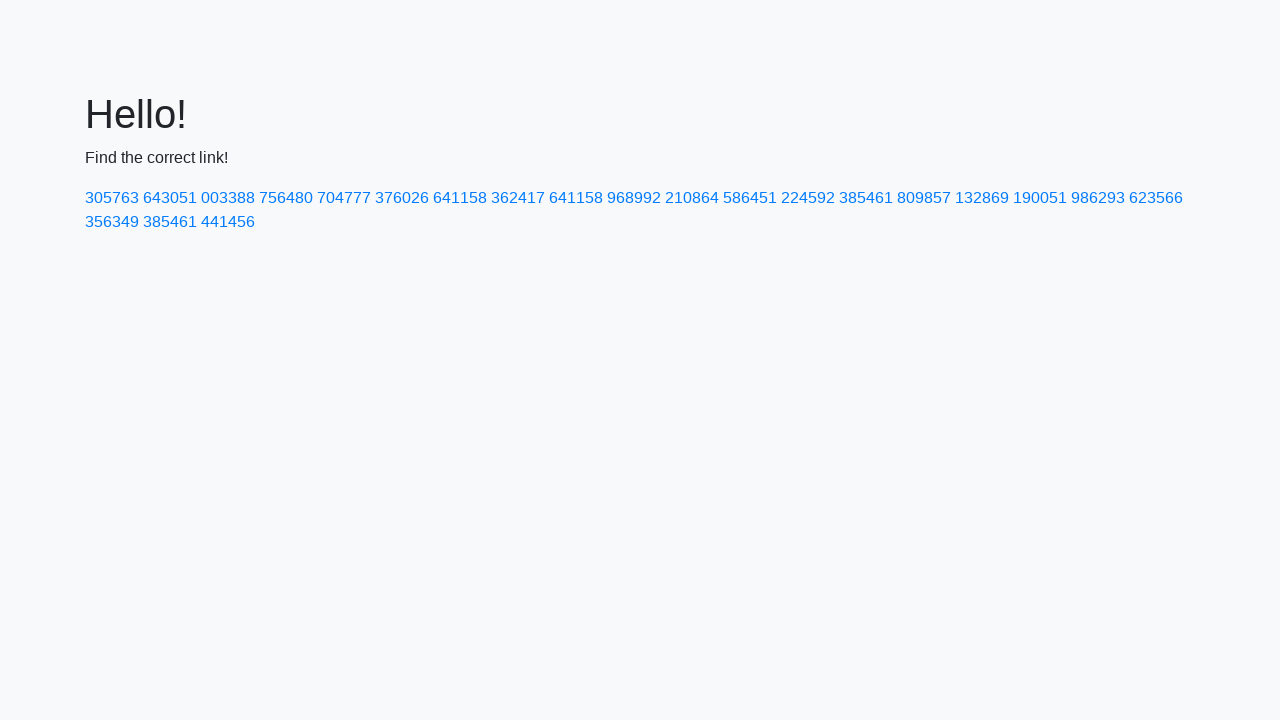

Clicked link with calculated text value: 224592 at (808, 198) on text=224592
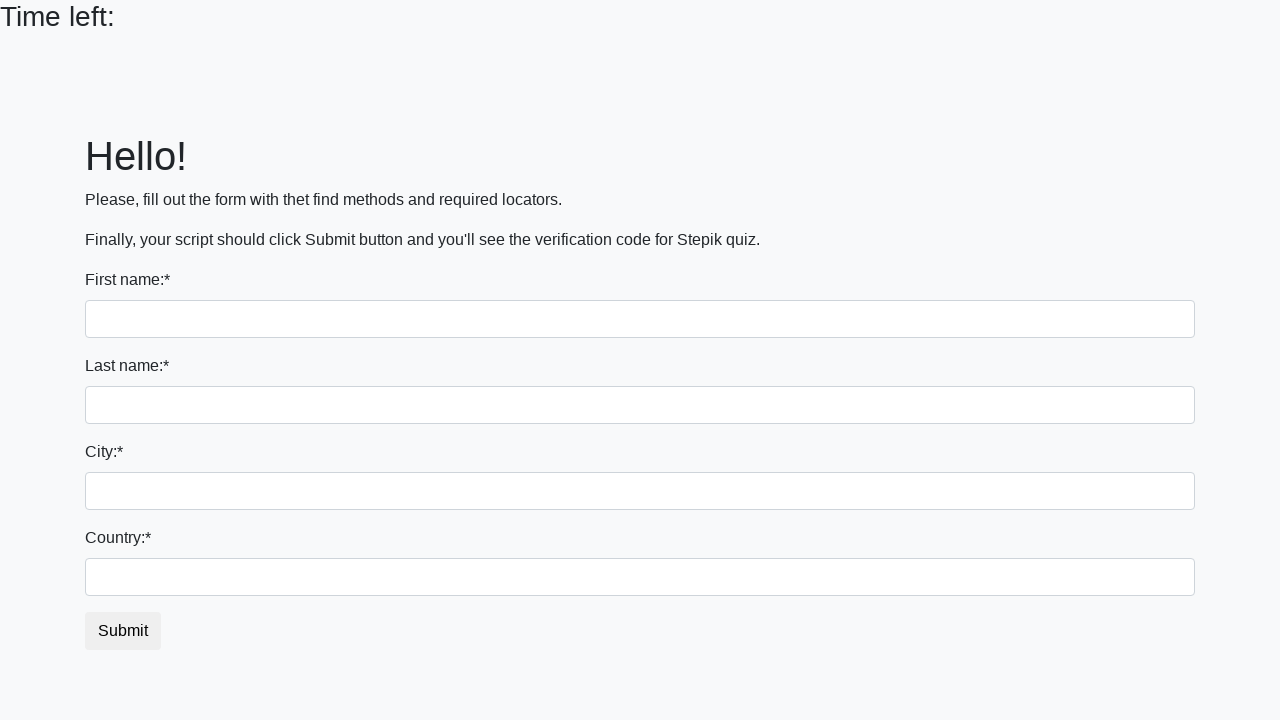

Filled in first name field with 'Ivan' on input[name='first_name']
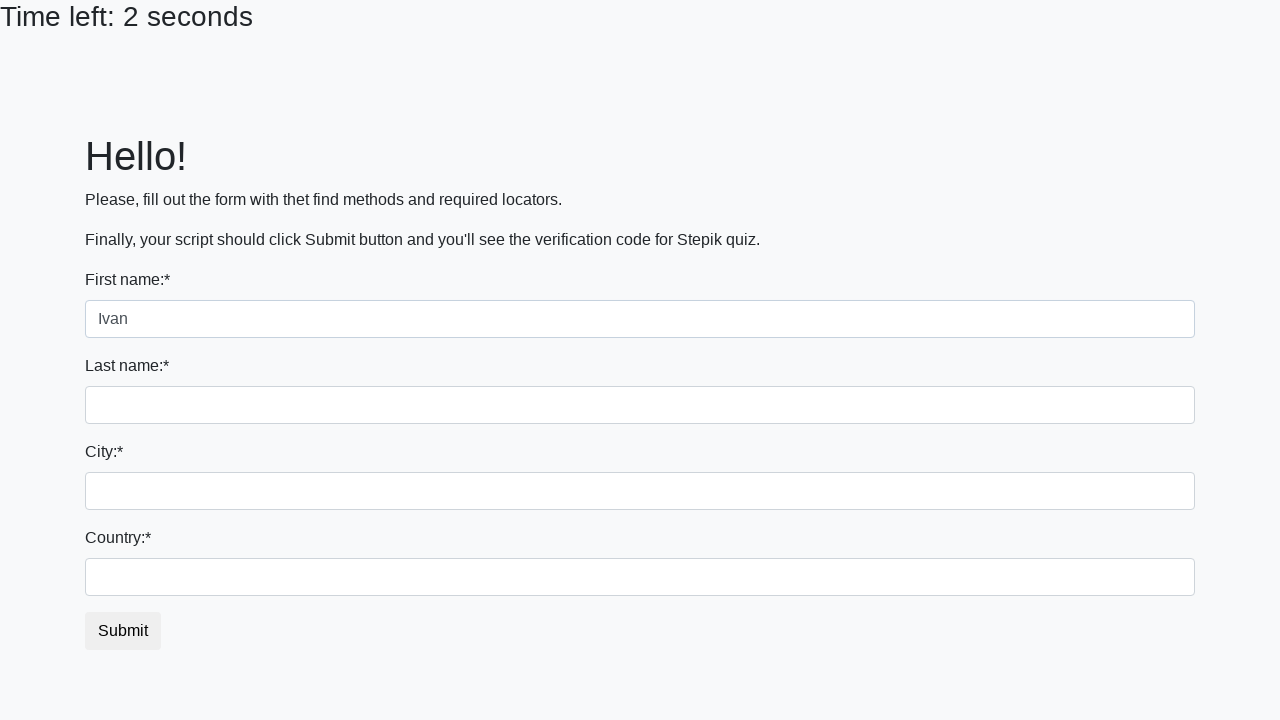

Filled in last name field with 'Petrov' on input[name='last_name']
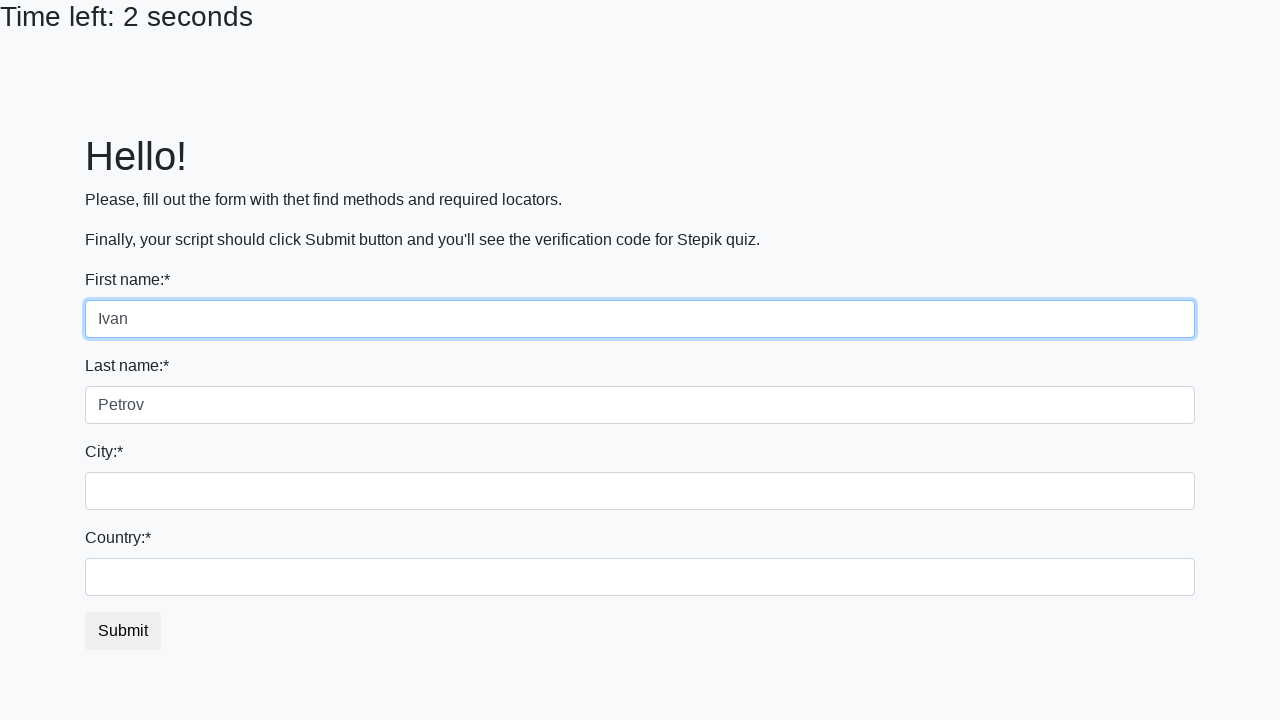

Filled in city field with 'Smolensk' on .city
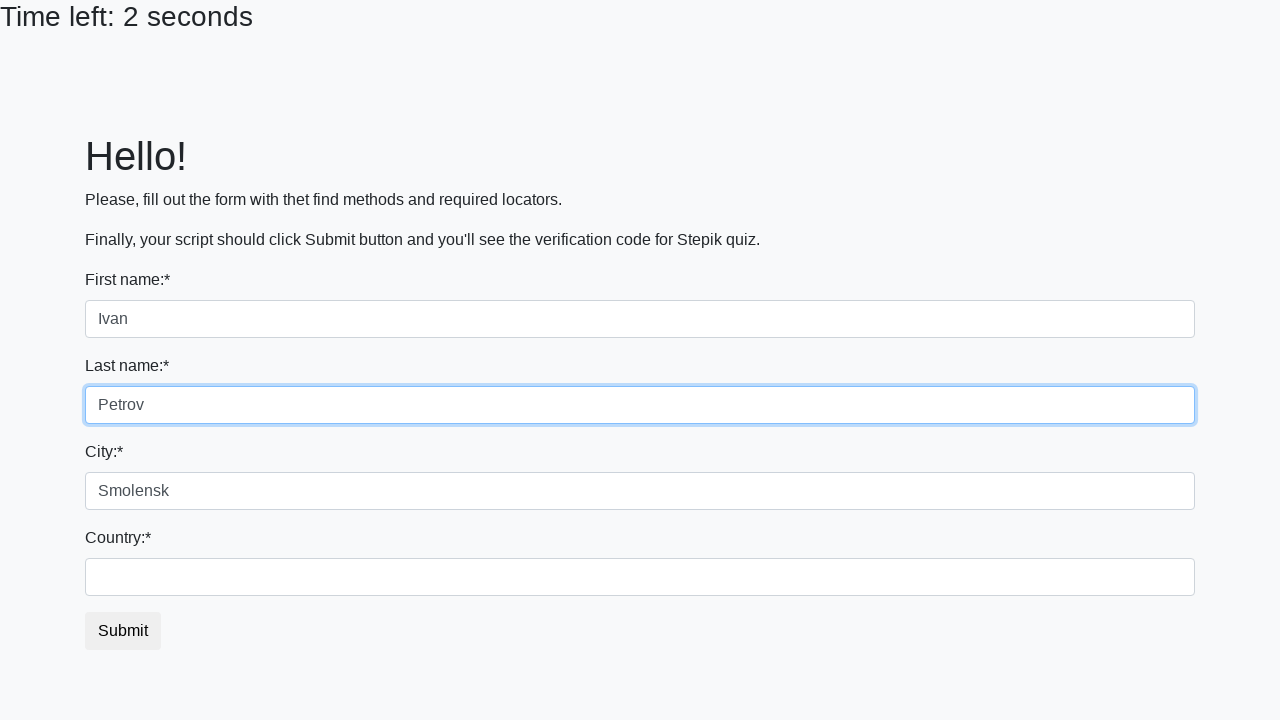

Filled in country field with 'Russia' on #country
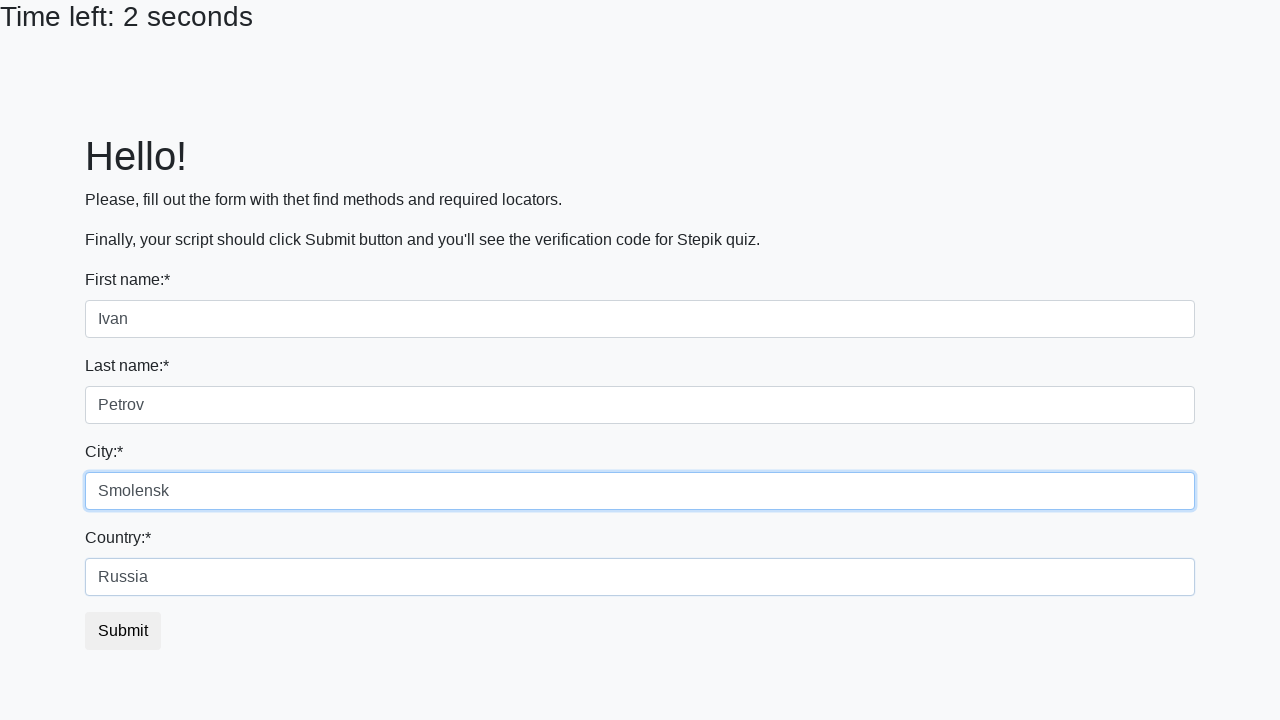

Clicked submit button to submit the form at (123, 631) on button.btn
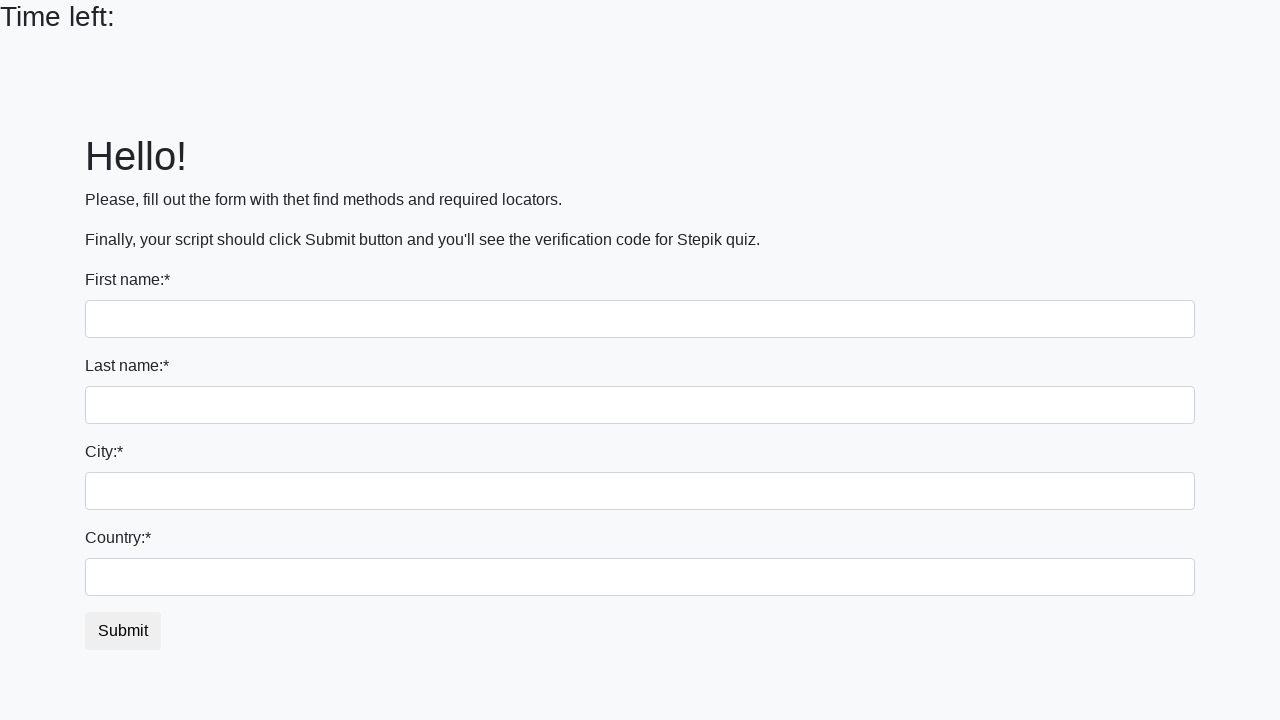

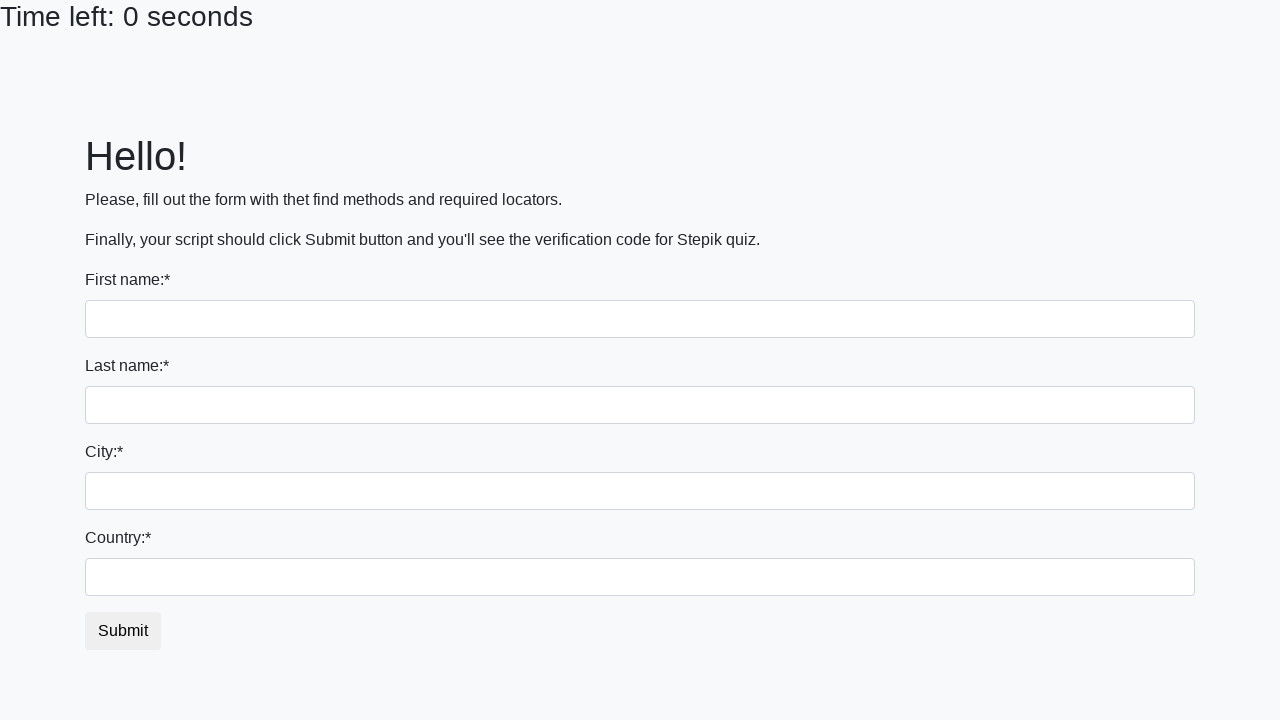